Tests filling a form field by locating the first name input using CSS selector and entering a name

Starting URL: https://demoqa.com/automation-practice-form

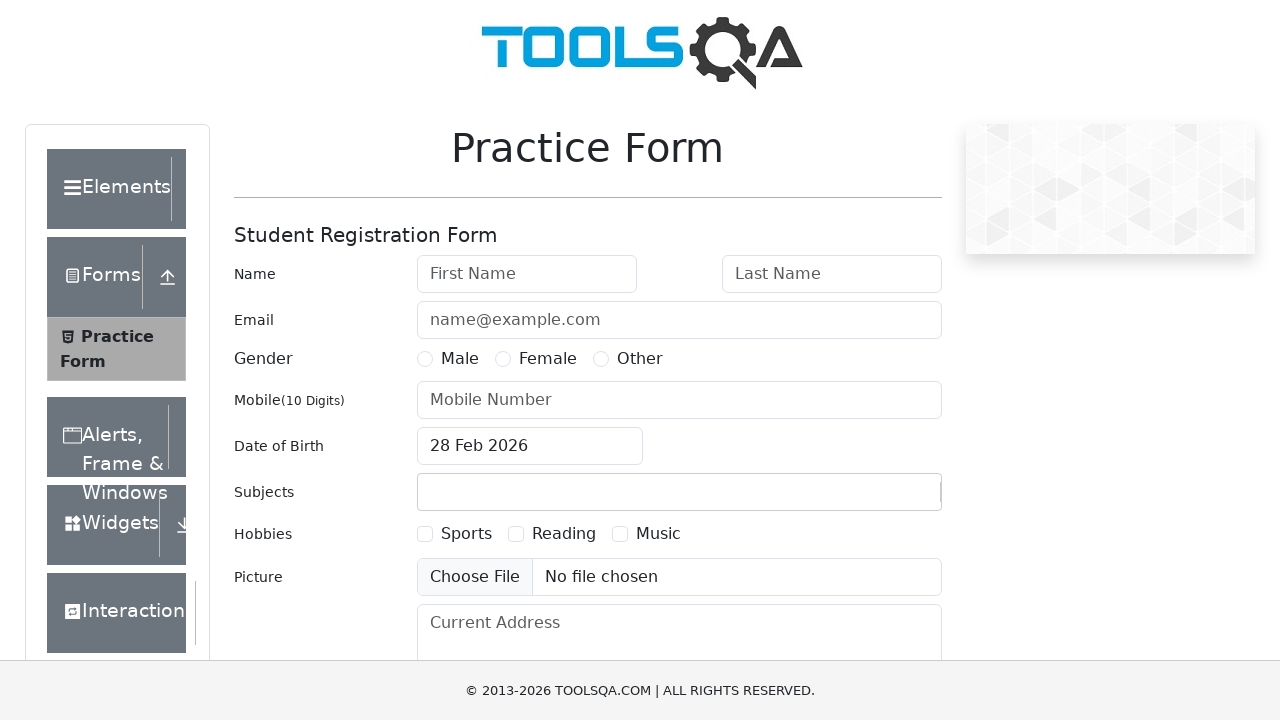

Filled first name field with 'Miing' using CSS selector on input[id='firstName']
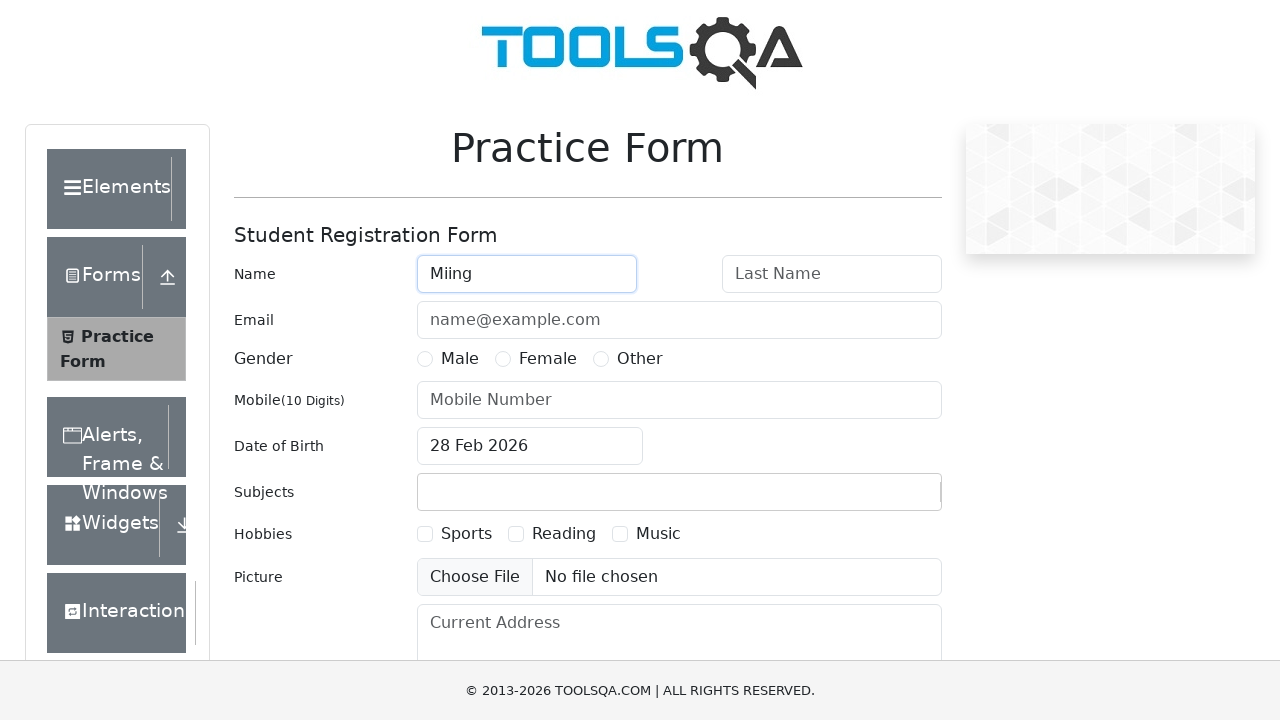

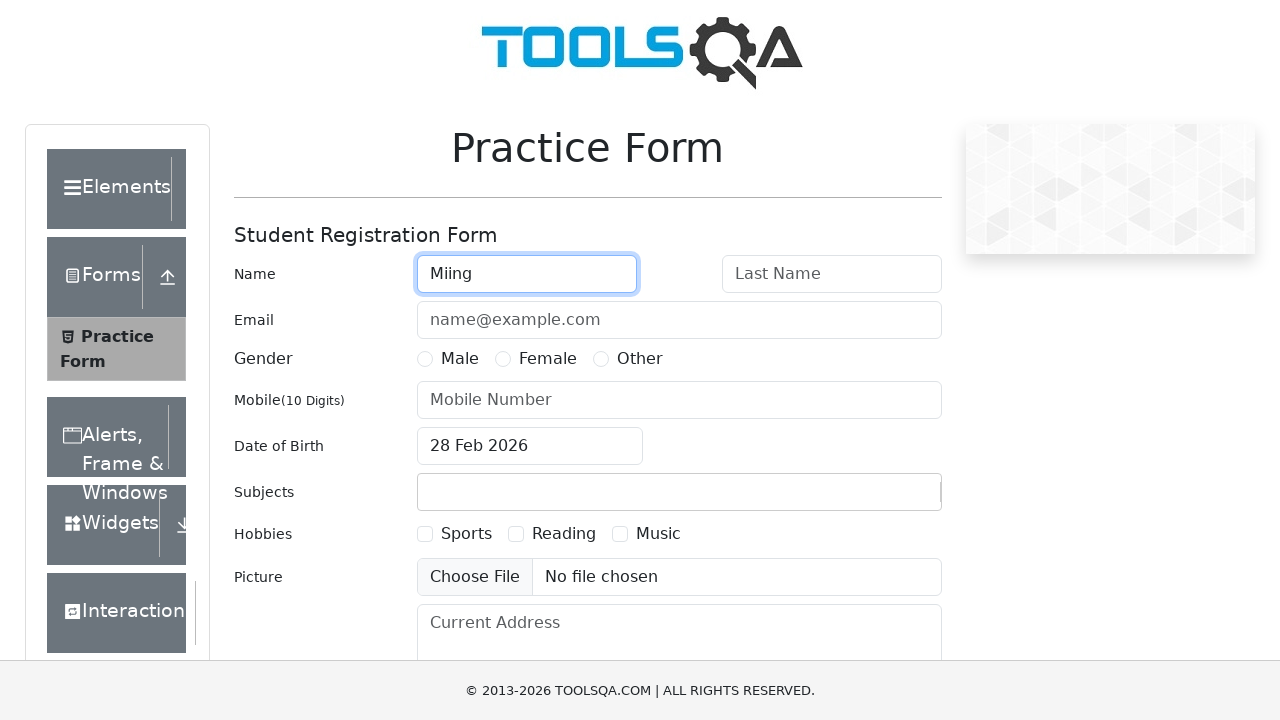